Tests keyboard key press functionality by sending SPACE and LEFT arrow keys to a page element and verifying the displayed result text reflects the correct key pressed.

Starting URL: http://the-internet.herokuapp.com/key_presses

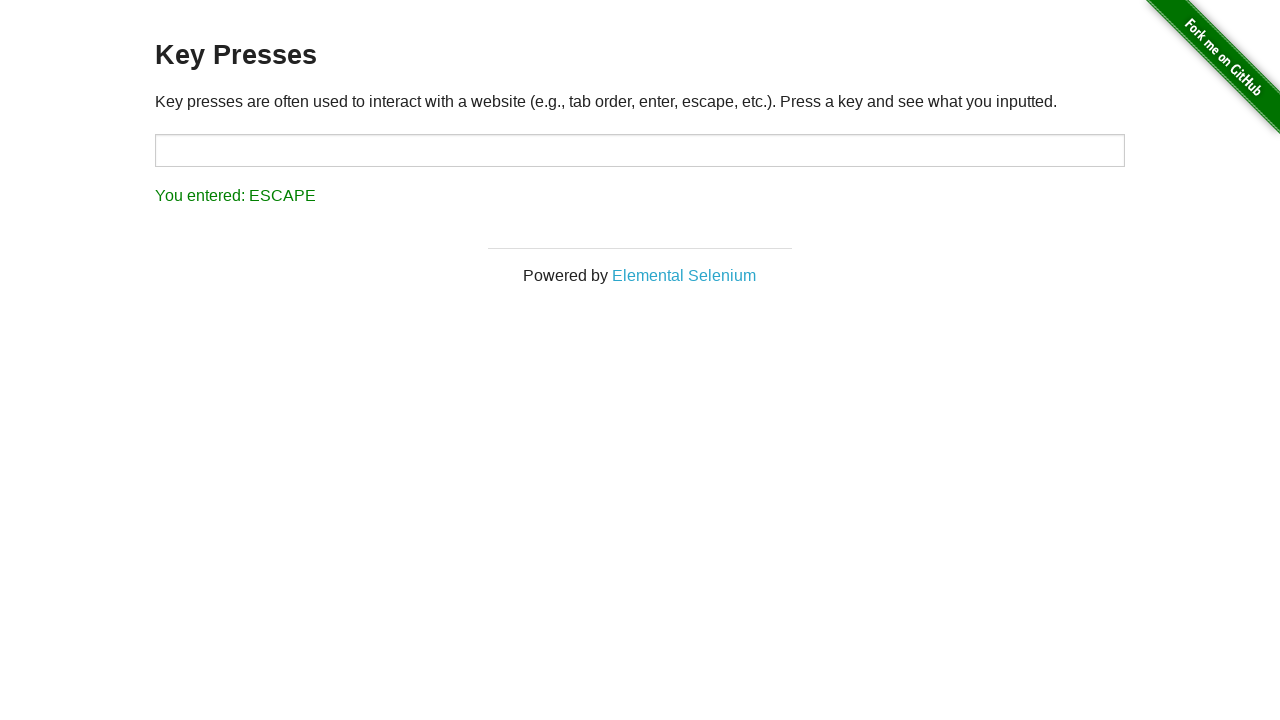

Pressed SPACE key on target element on #target
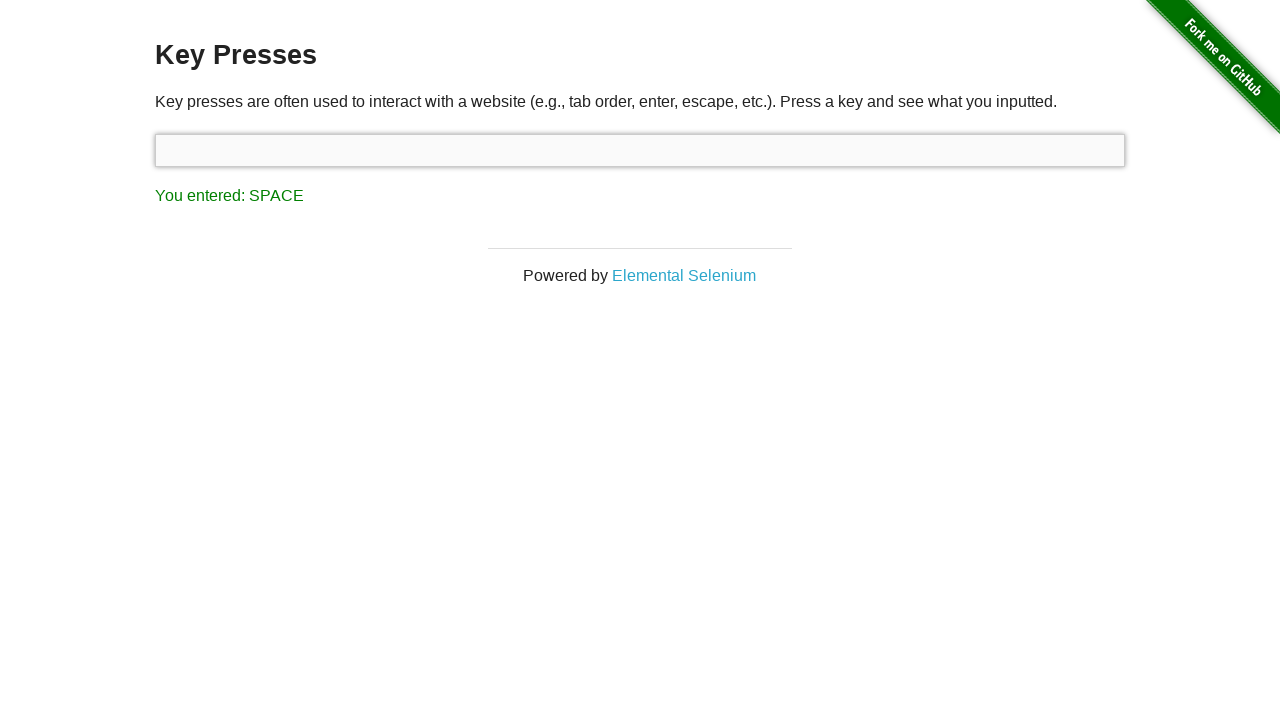

Retrieved result text after SPACE key press
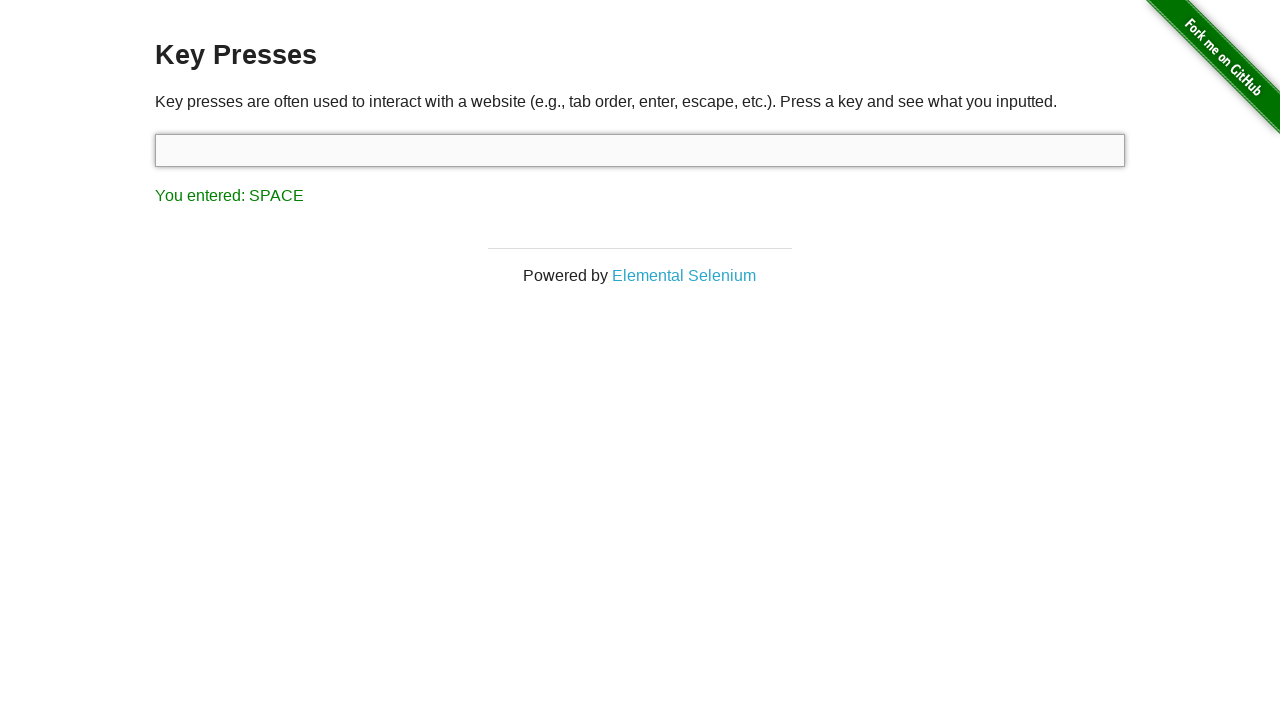

Verified result text correctly shows 'You entered: SPACE'
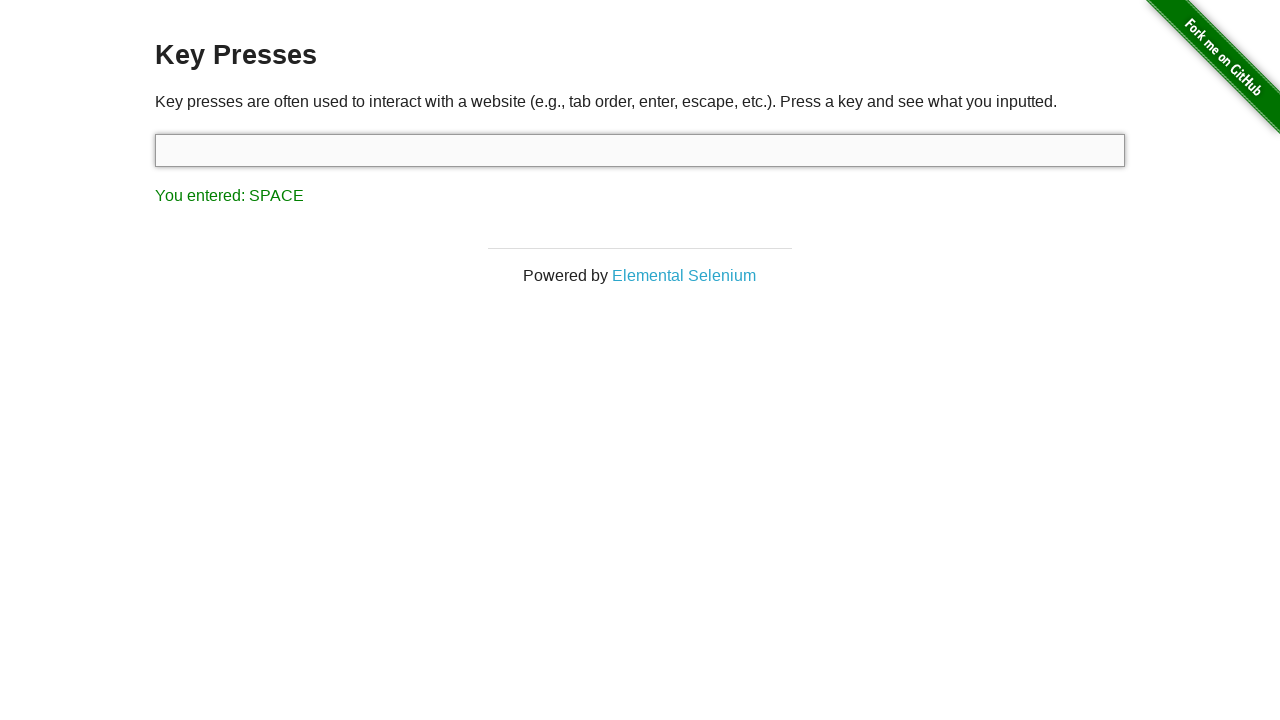

Pressed LEFT arrow key on focused element
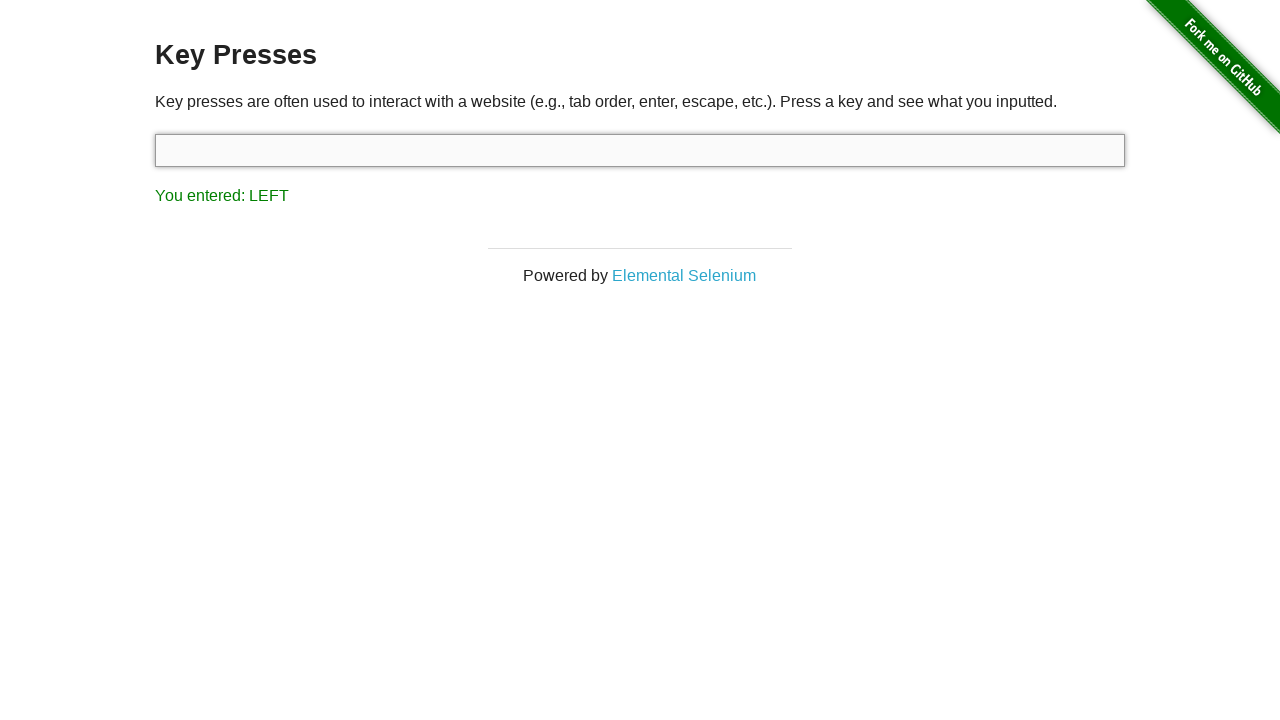

Retrieved result text after LEFT arrow key press
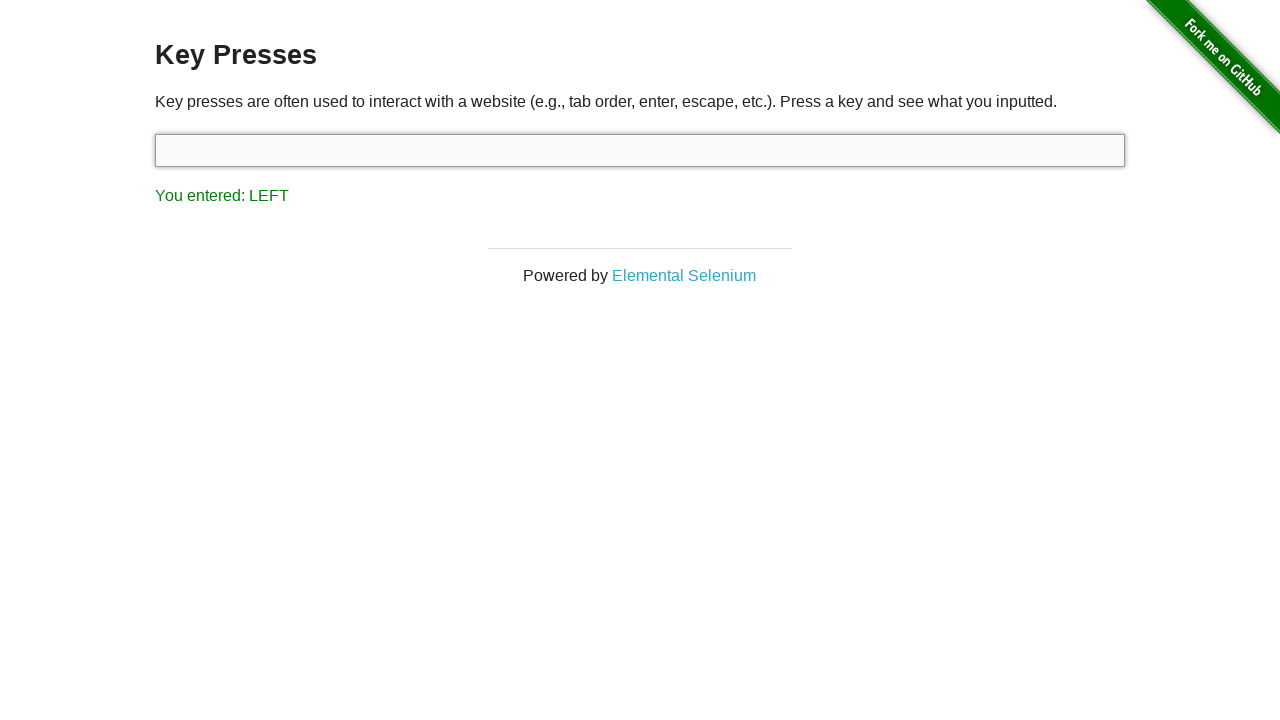

Verified result text correctly shows 'You entered: LEFT'
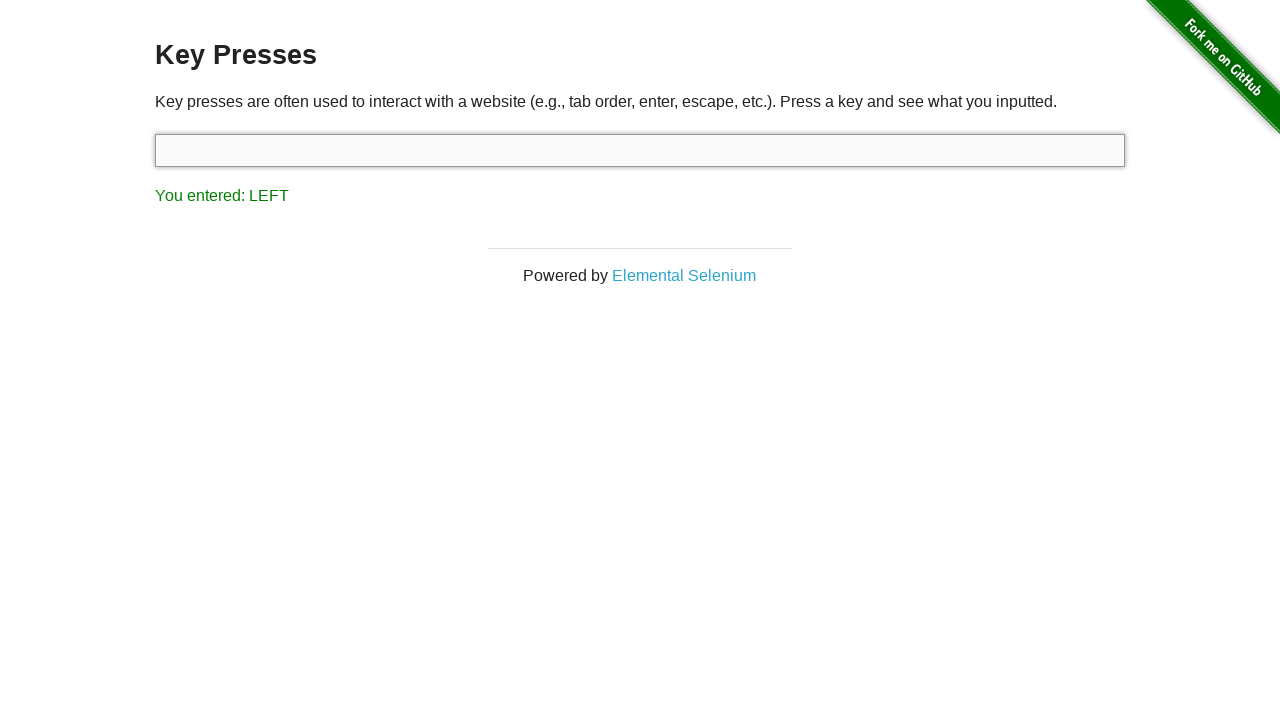

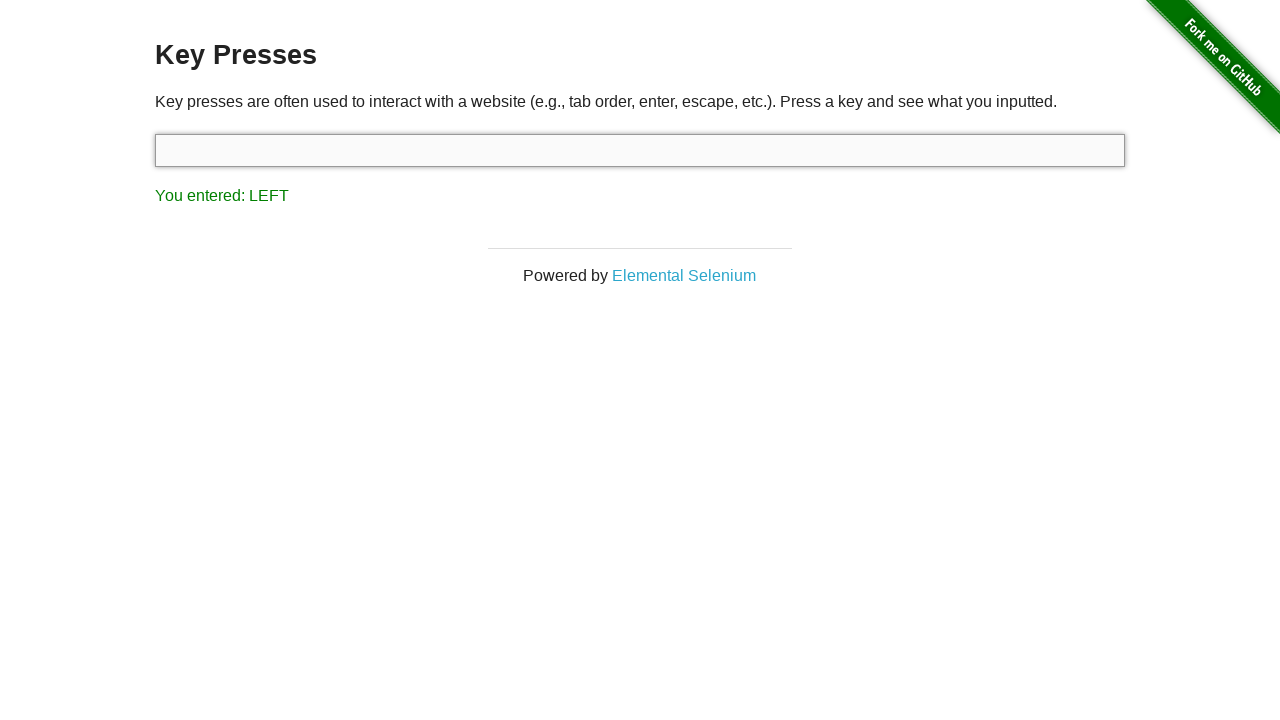